Navigates to the GitHub New Grad Positions repository page and verifies that the job listings table is loaded and contains job rows.

Starting URL: https://github.com/SimplifyJobs/New-Grad-Positions

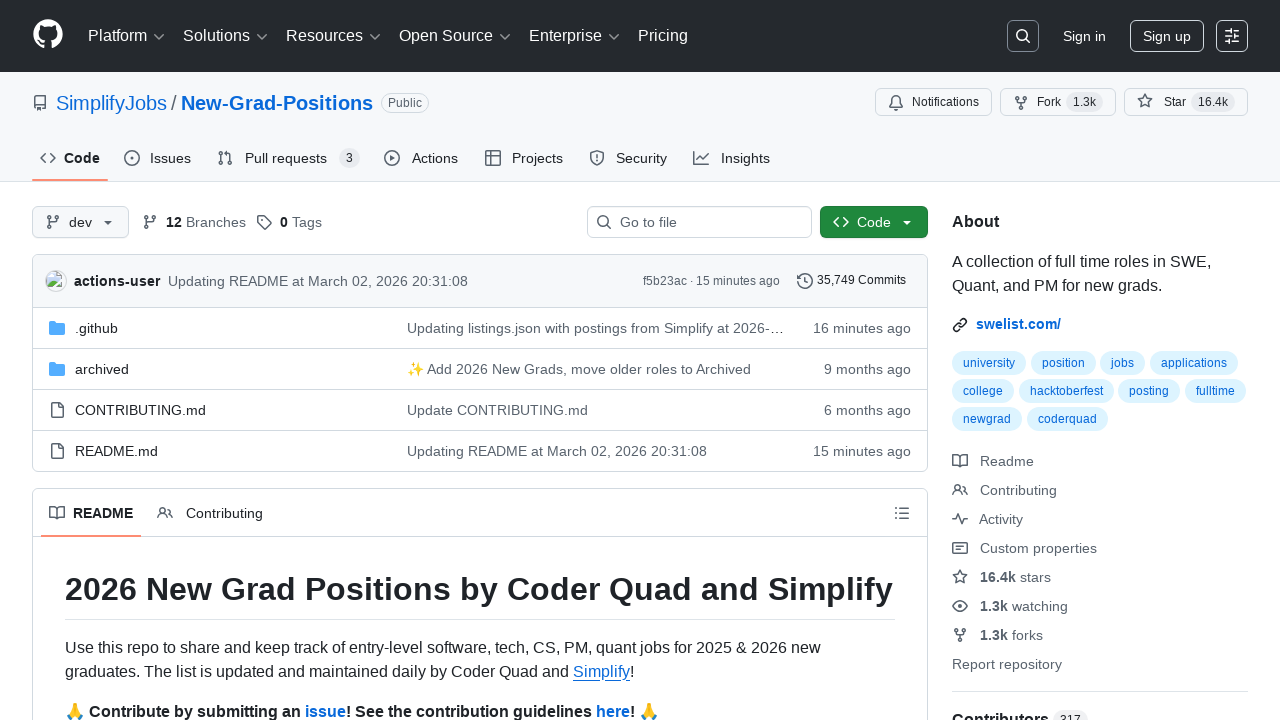

Navigated to GitHub New Grad Positions repository page
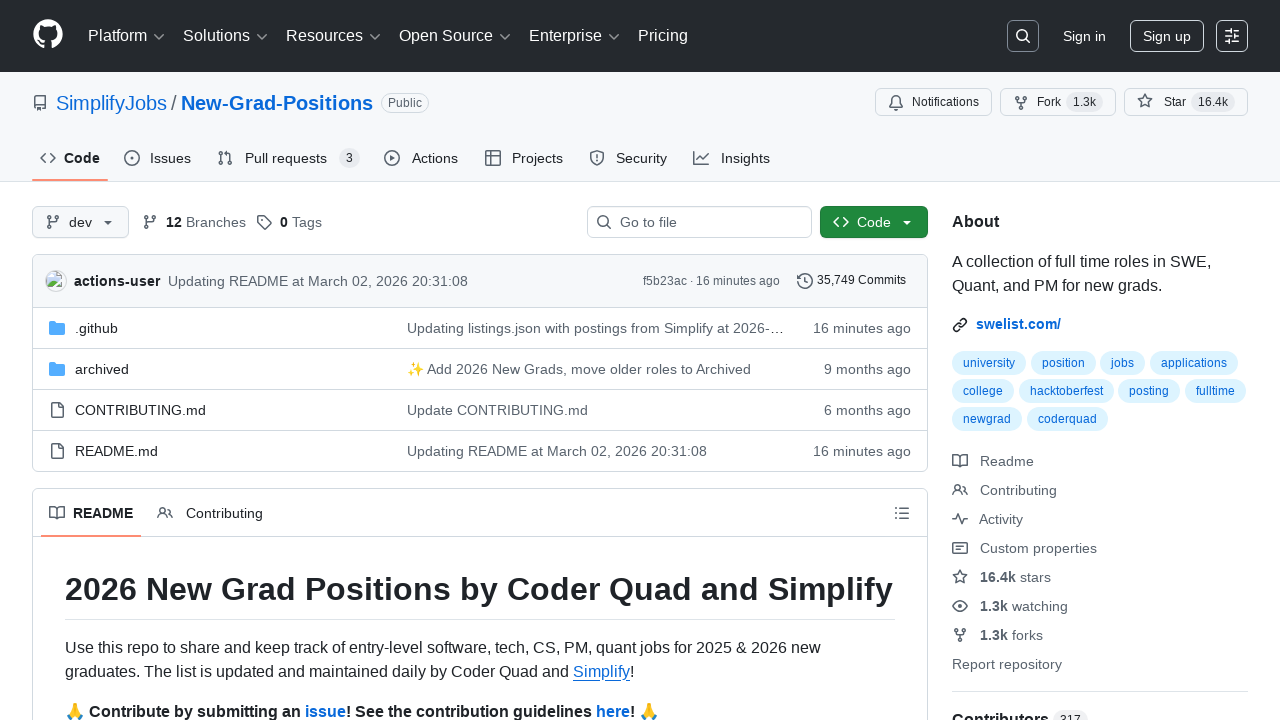

Job listings table loaded successfully
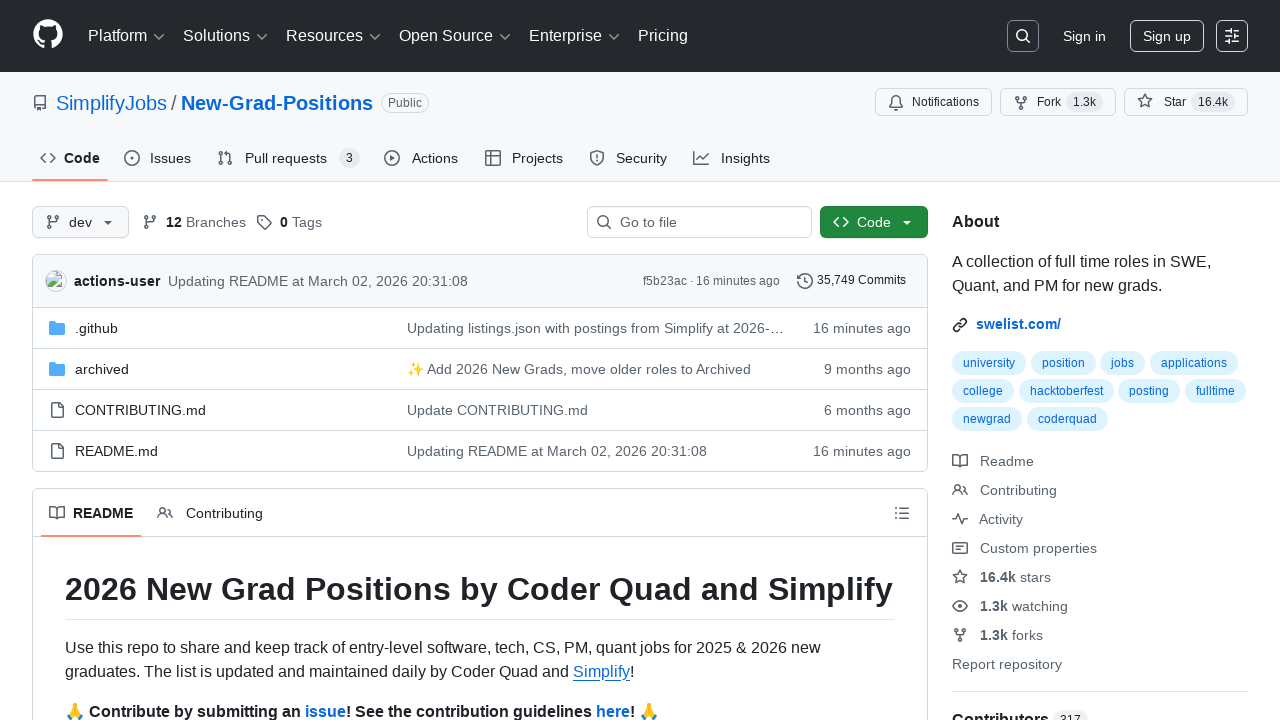

Verified 1730 job rows present in the table
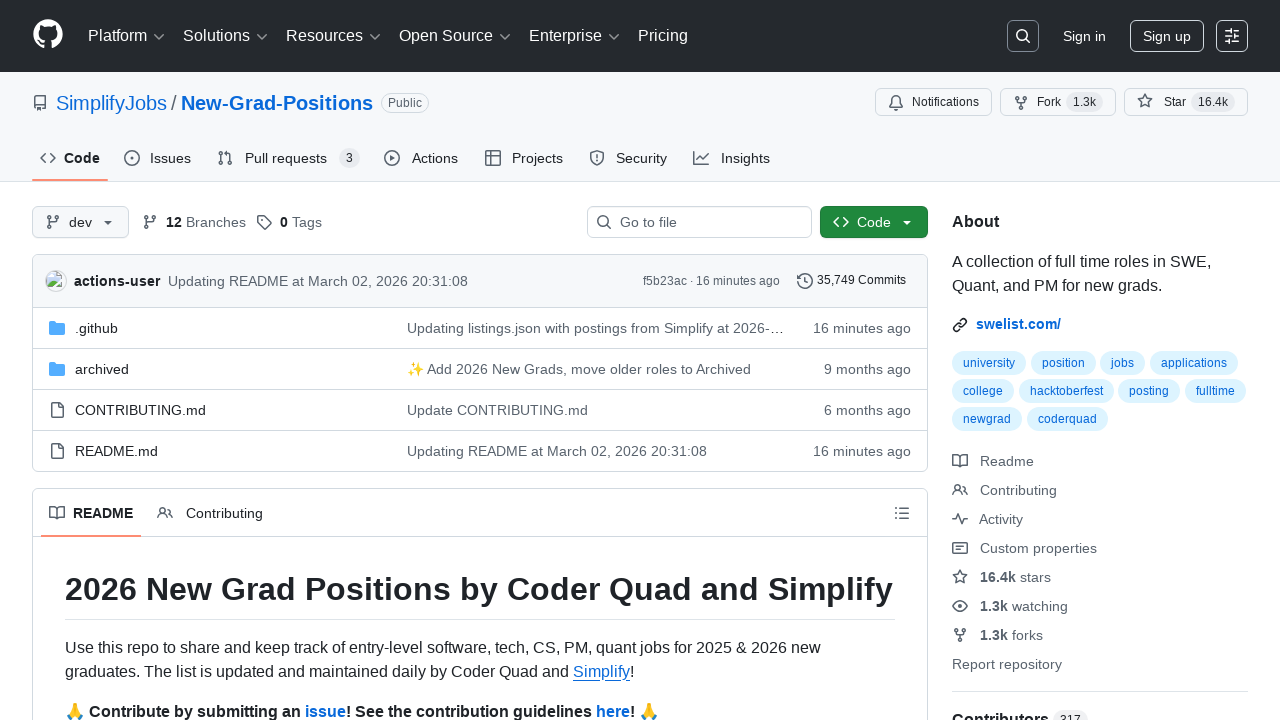

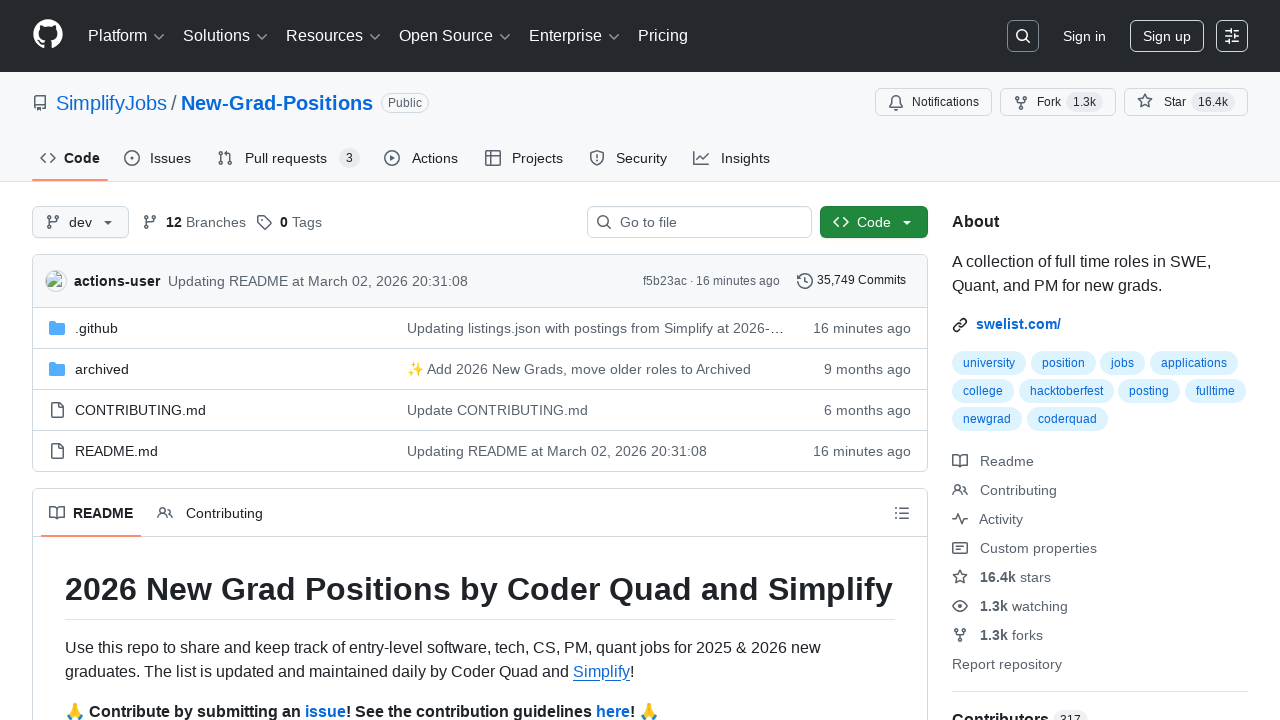